Tests drag and drop functionality by dragging an element with text "Drag Me" by a specified offset (-186 pixels horizontally, -124 pixels vertically).

Starting URL: https://demoapps.qspiders.com/ui/dragDrop?sublist=0

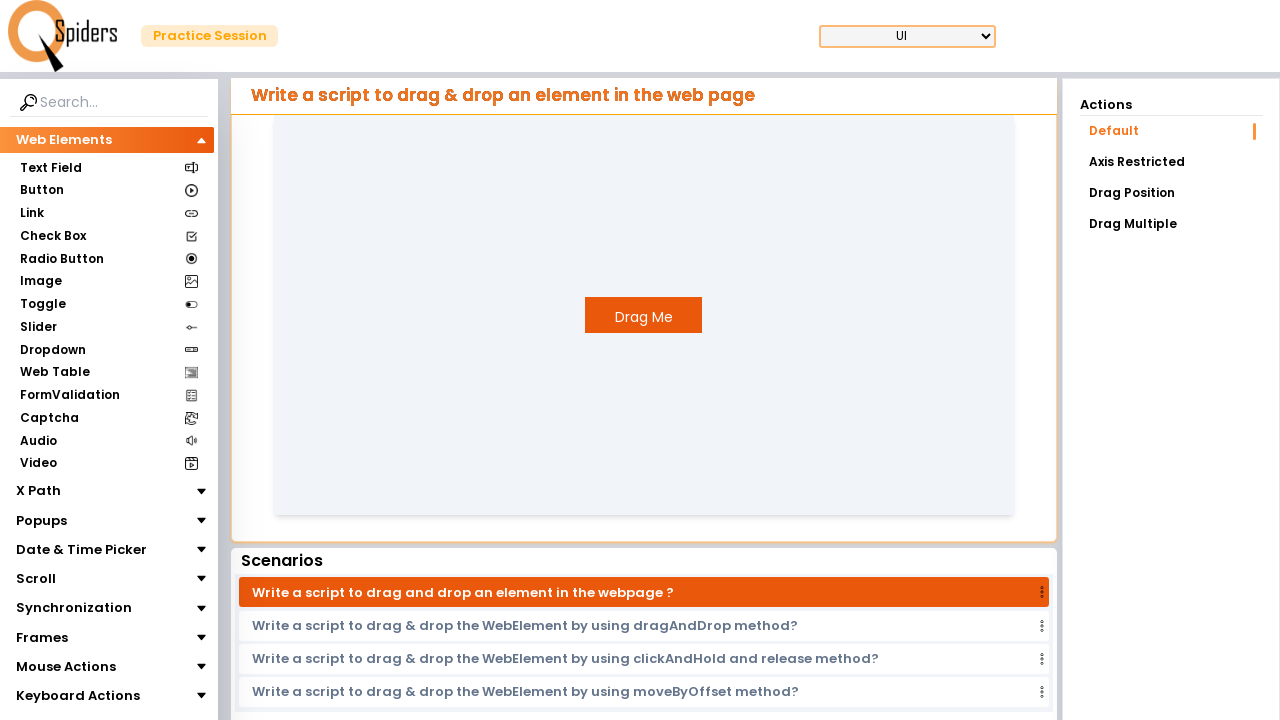

Located draggable element with text 'Drag Me'
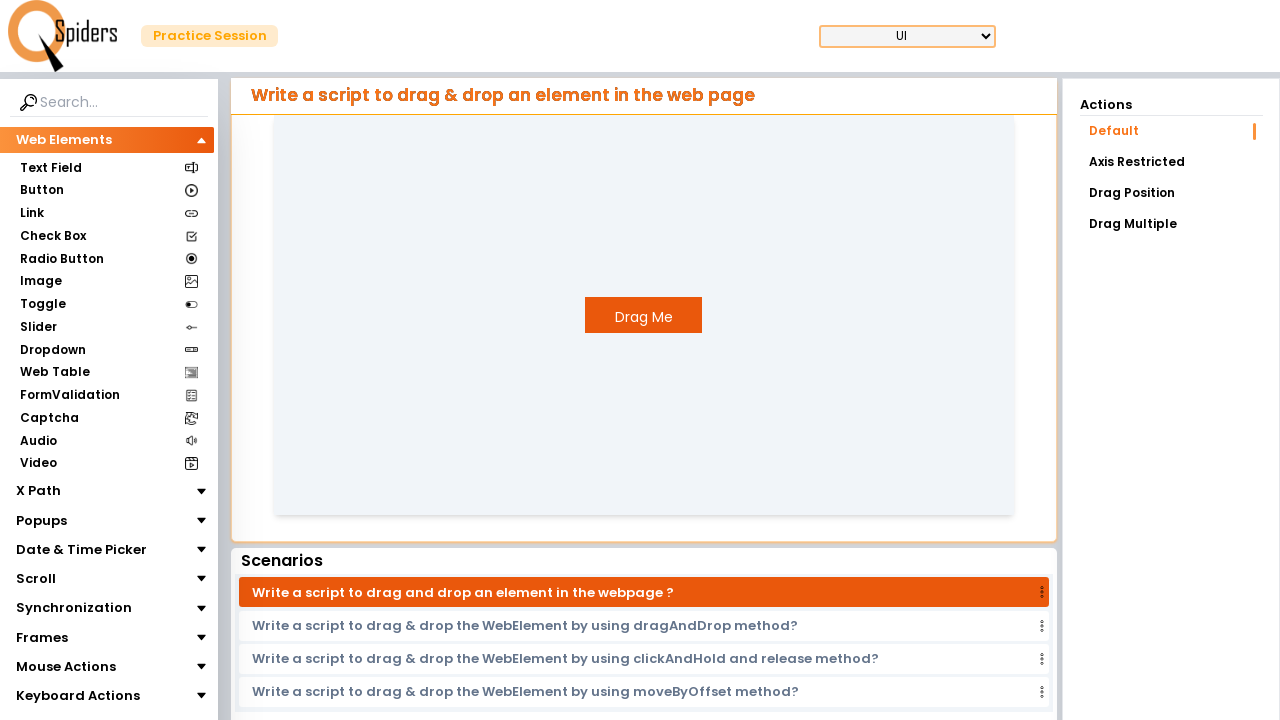

Draggable element is now visible
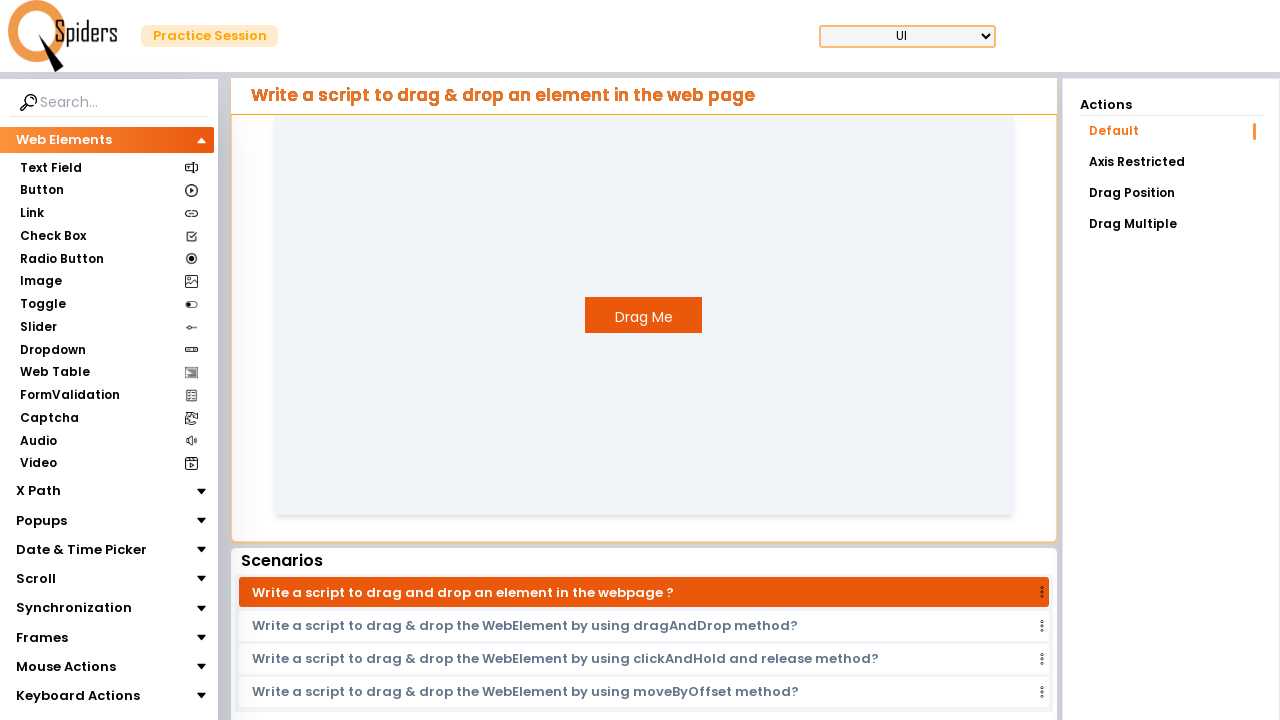

Retrieved bounding box of draggable element
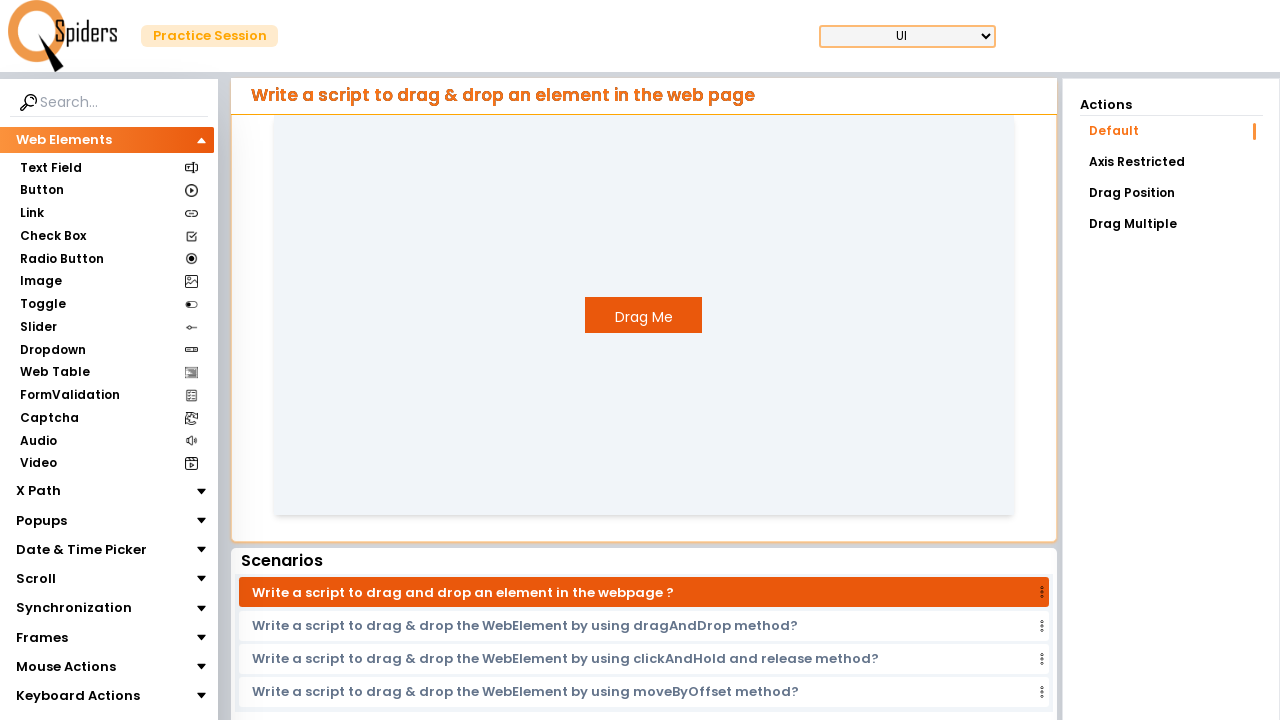

Moved mouse to center of draggable element at (644, 315)
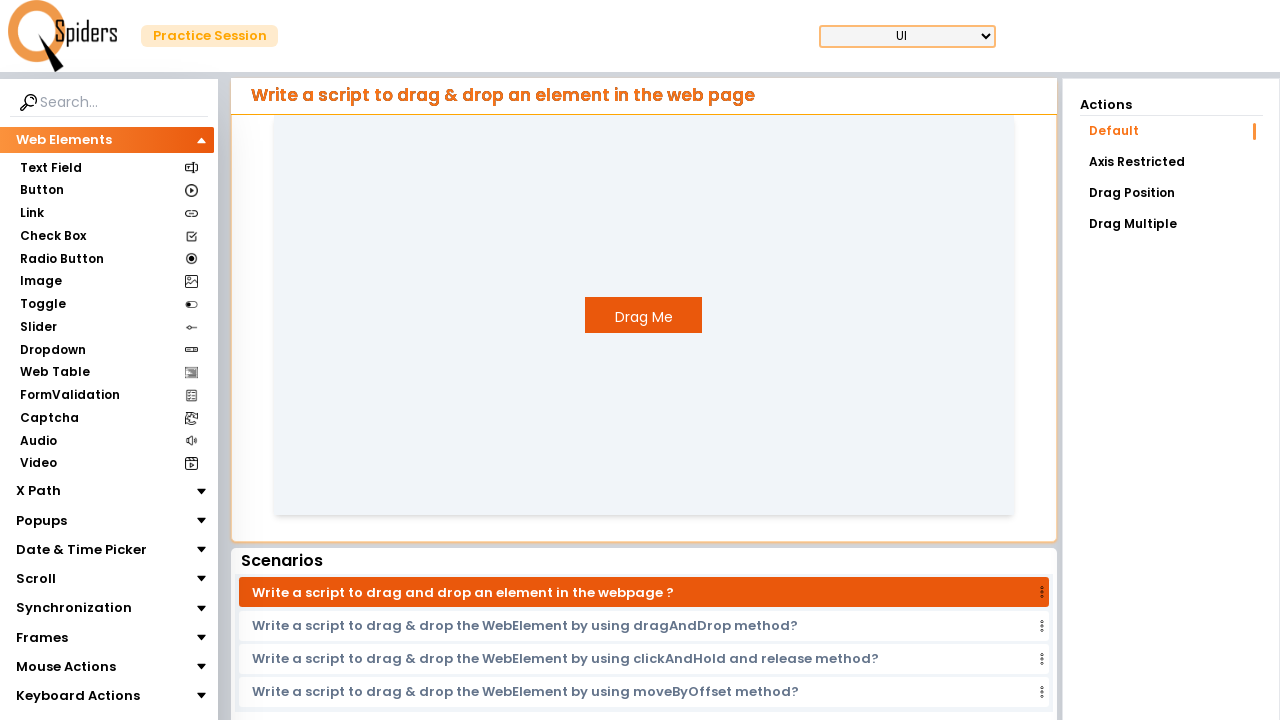

Pressed mouse button down on draggable element at (644, 315)
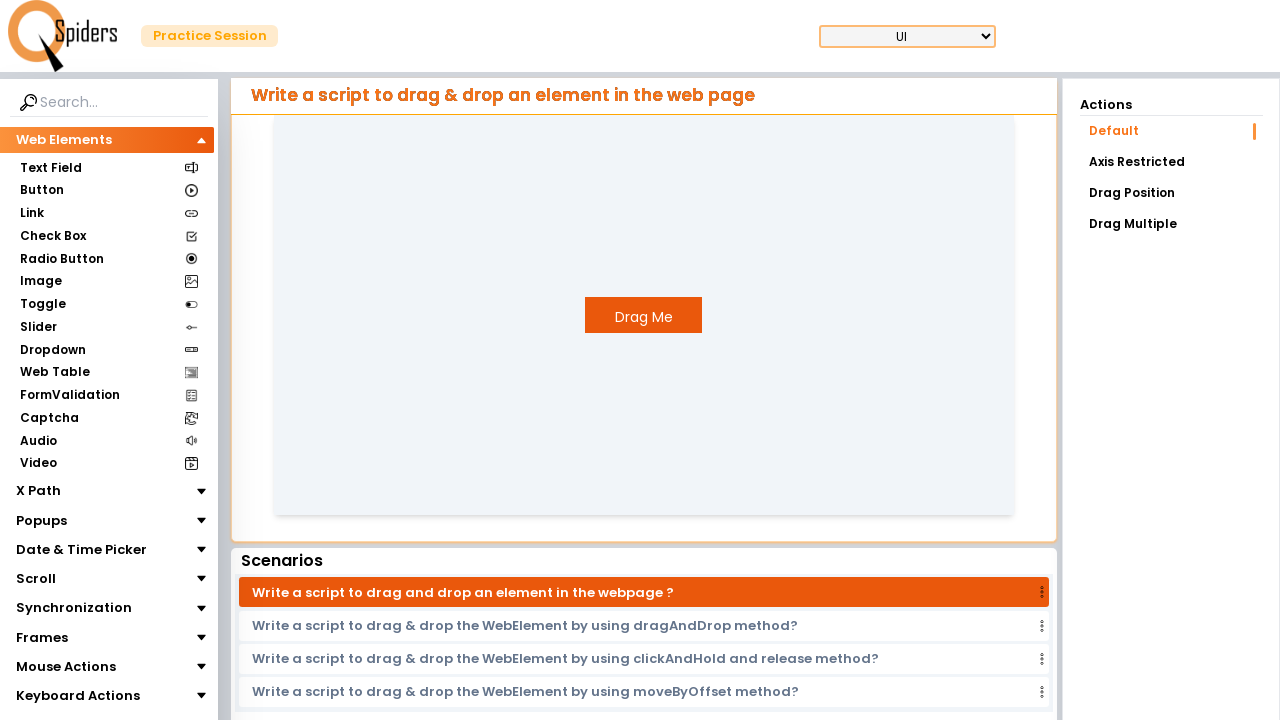

Dragged element by offset (-186 pixels horizontally, -124 pixels vertically) at (458, 191)
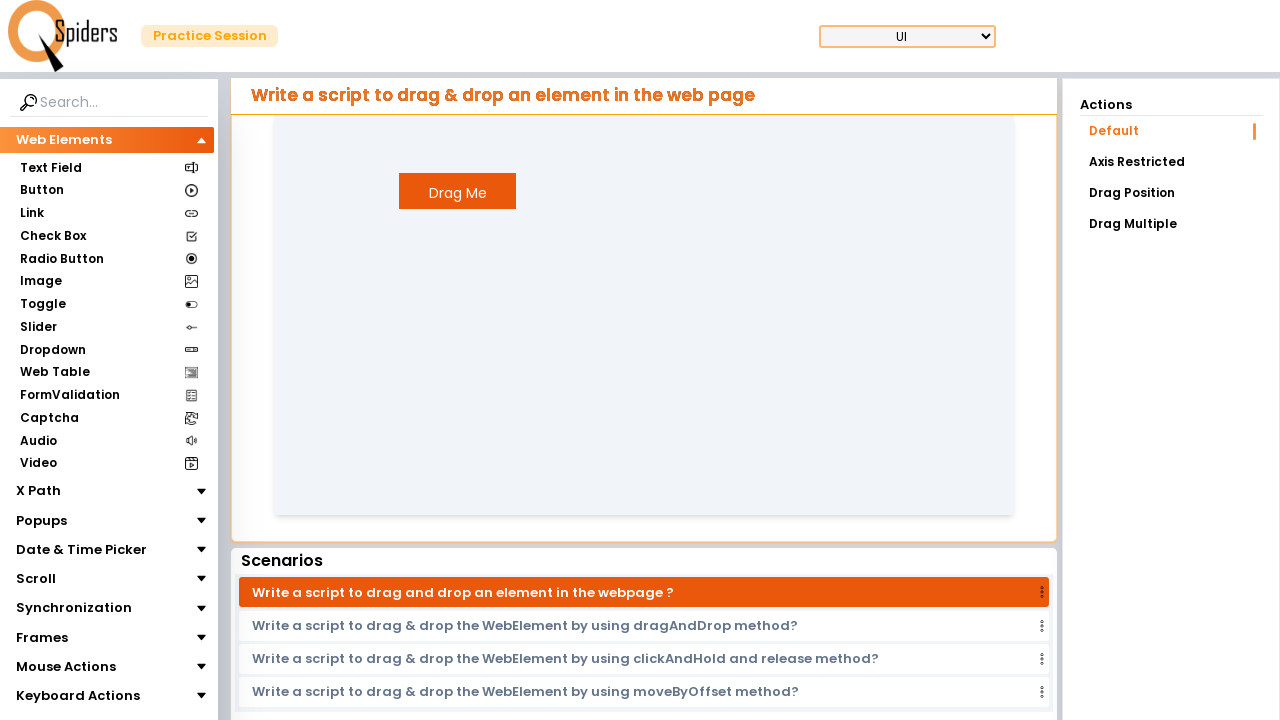

Released mouse button to complete drag and drop at (458, 191)
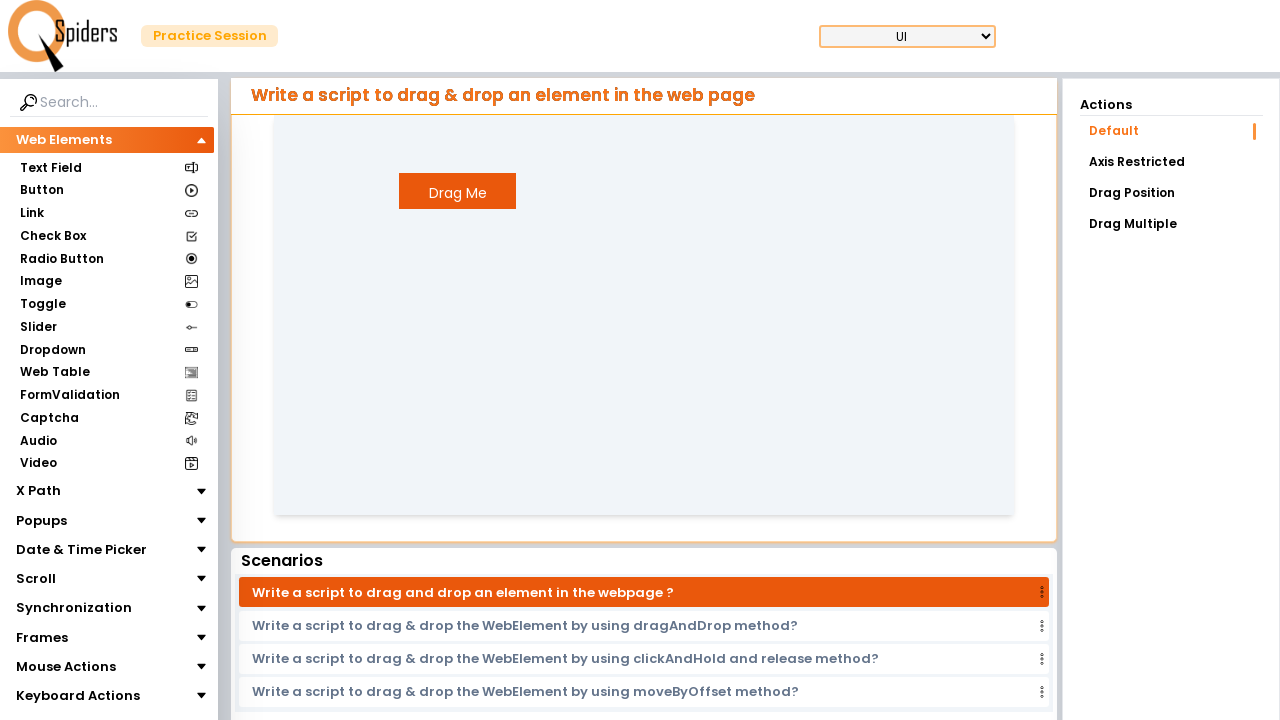

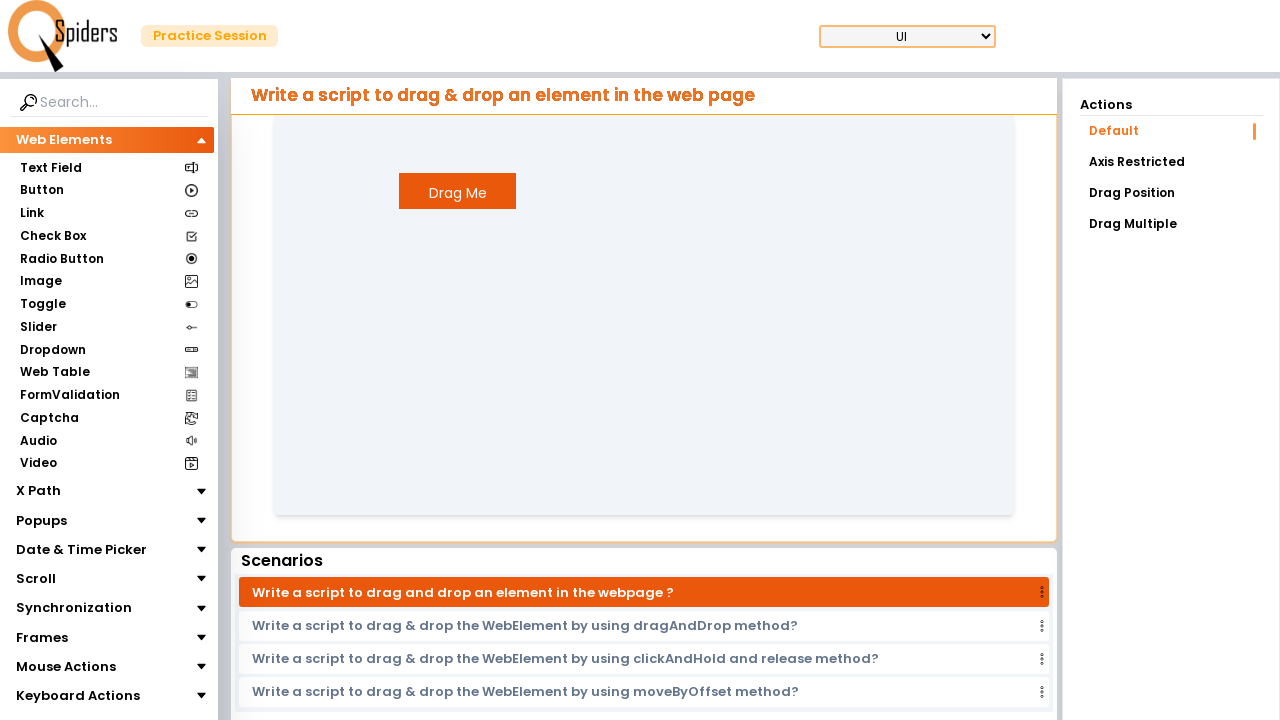